Clicks the submit button on the gift card selection page

Starting URL: https://buyme.co.il/supplier/1933847?budget=6&category=16&query=&region=11

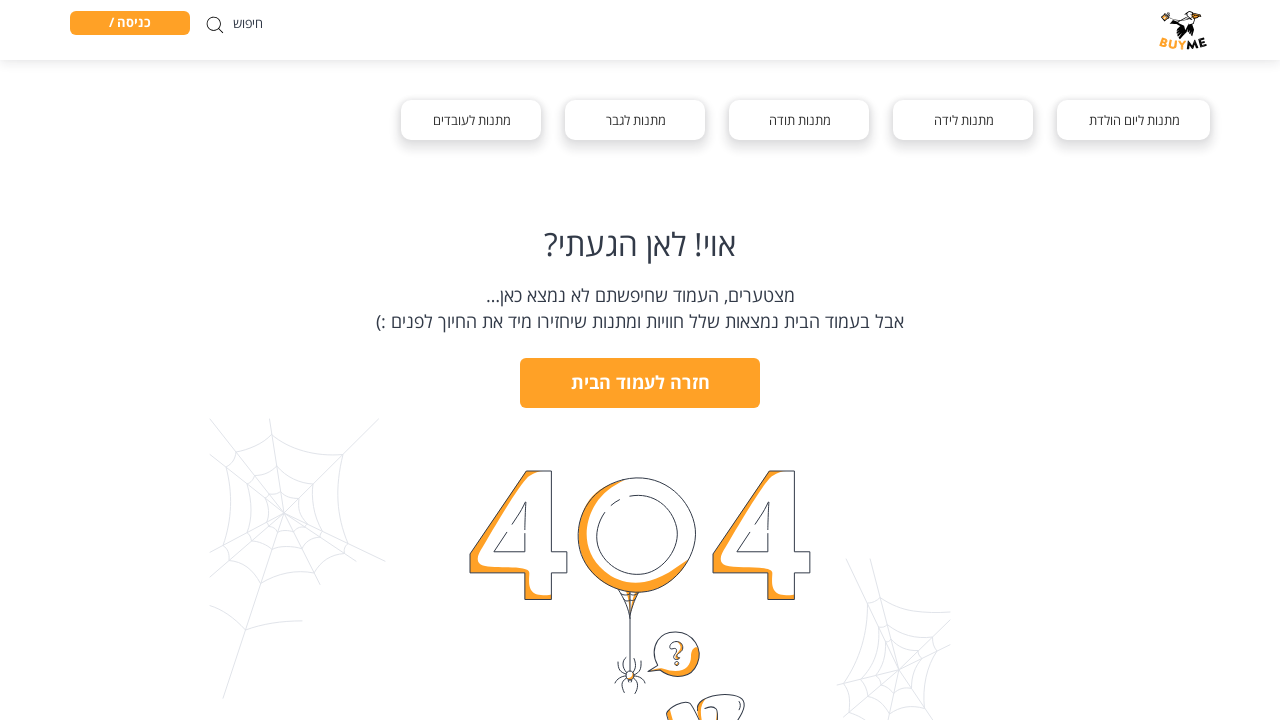

Clicked submit button on gift card selection page at (136, 360) on button[type="submit"]
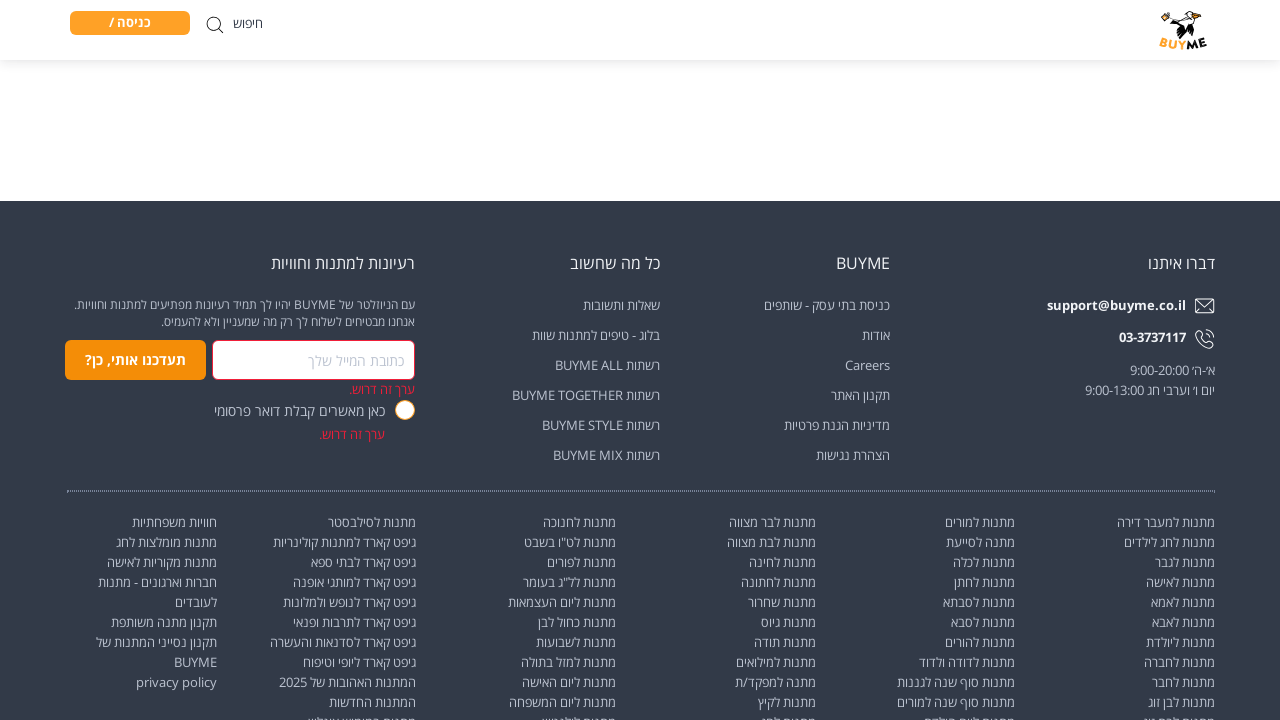

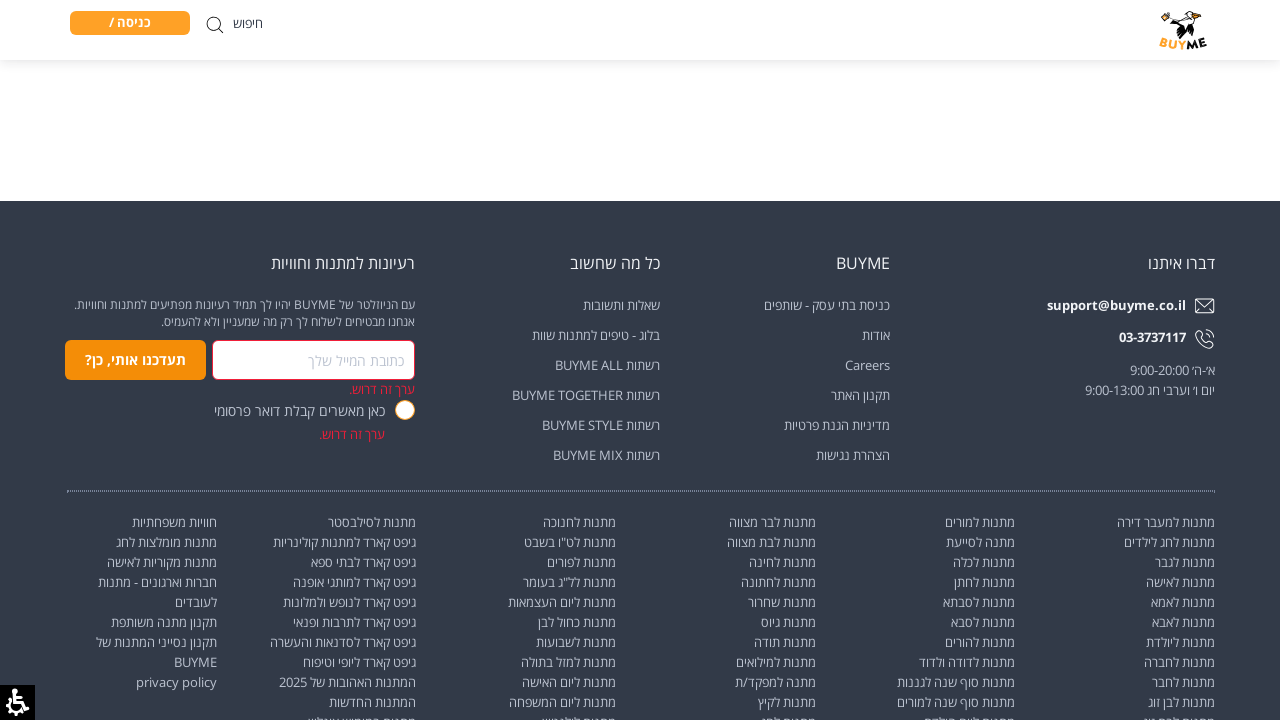